Tests JavaScript confirm box functionality by navigating to W3Schools tryit page, switching to the result iframe, clicking the "Try it" button to trigger a confirm dialog, and accepting it.

Starting URL: https://www.w3schools.com/js/tryit.asp?filename=tryjs_confirm

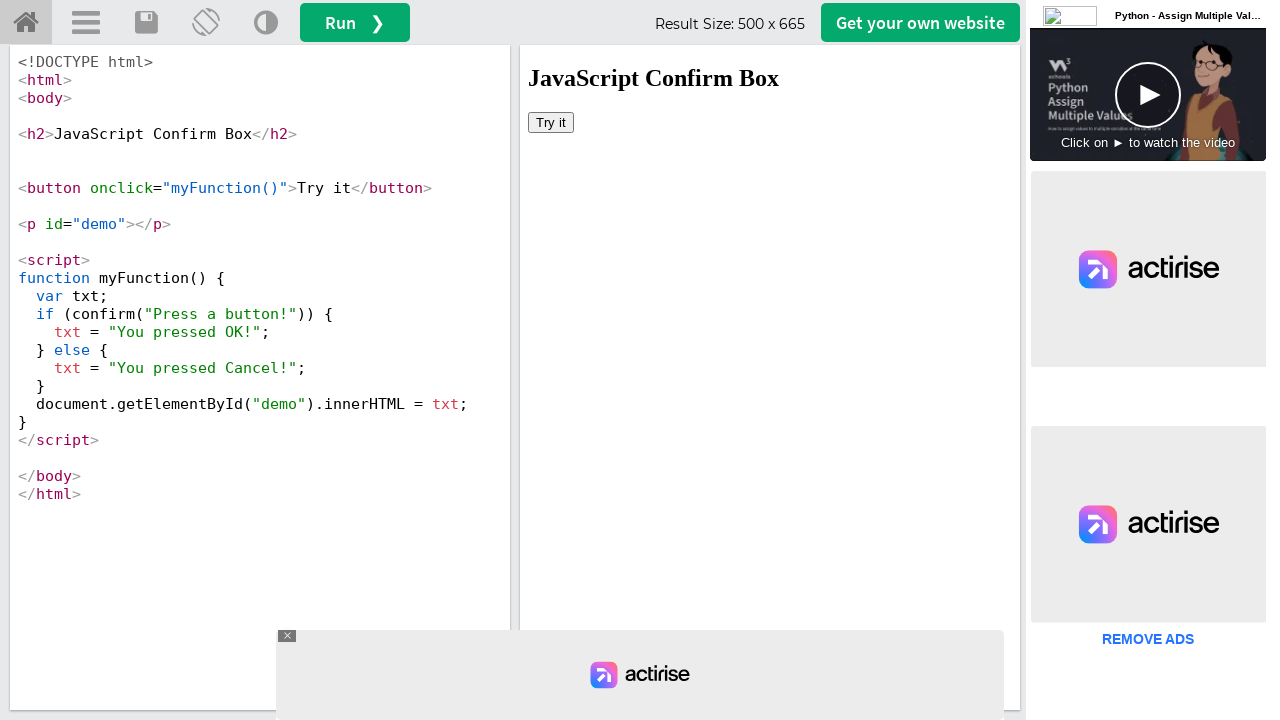

Located the iframe containing the example code
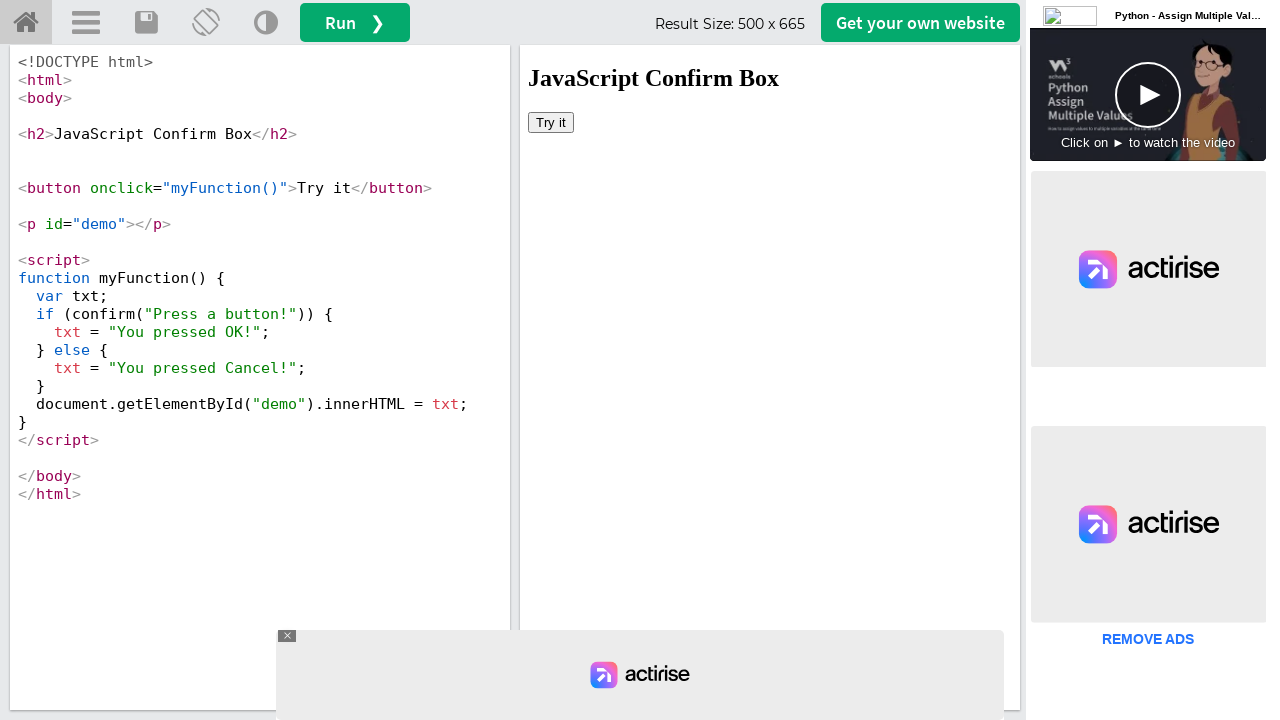

Set up dialog handler to accept confirm boxes
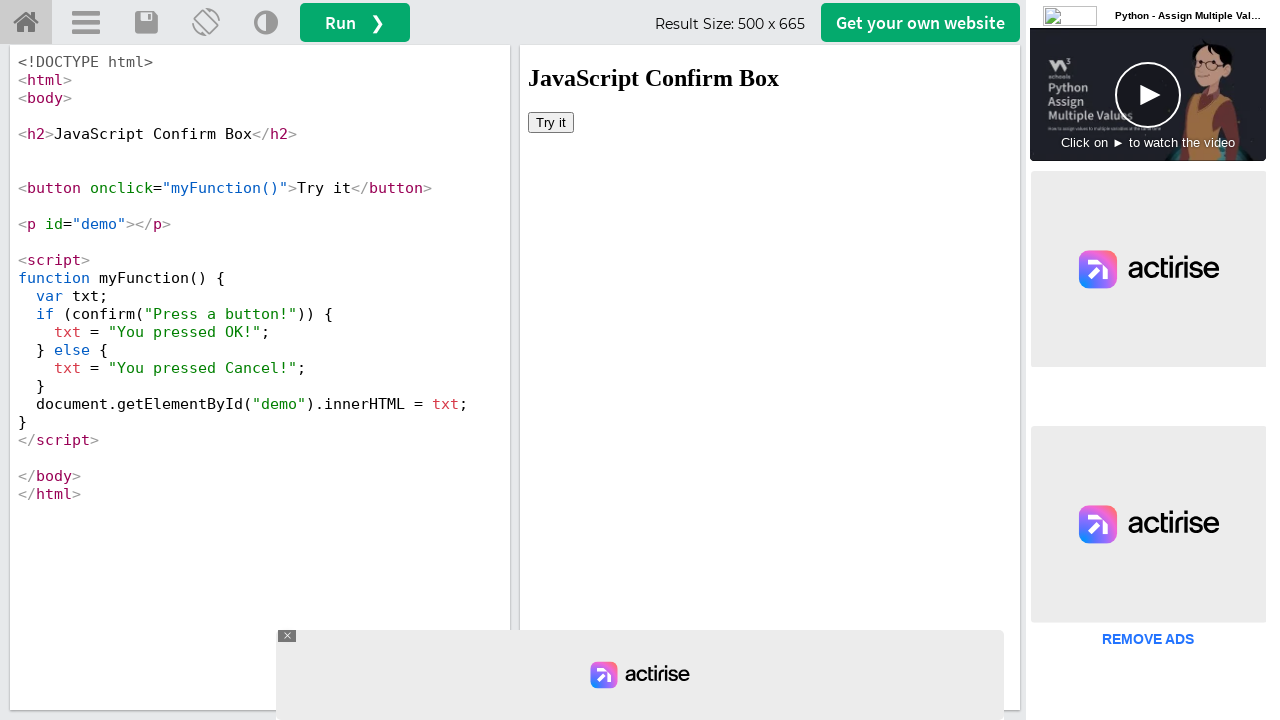

Clicked the 'Try it' button to trigger the confirm dialog at (551, 122) on #iframeResult >> internal:control=enter-frame >> xpath=//button[text()='Try it']
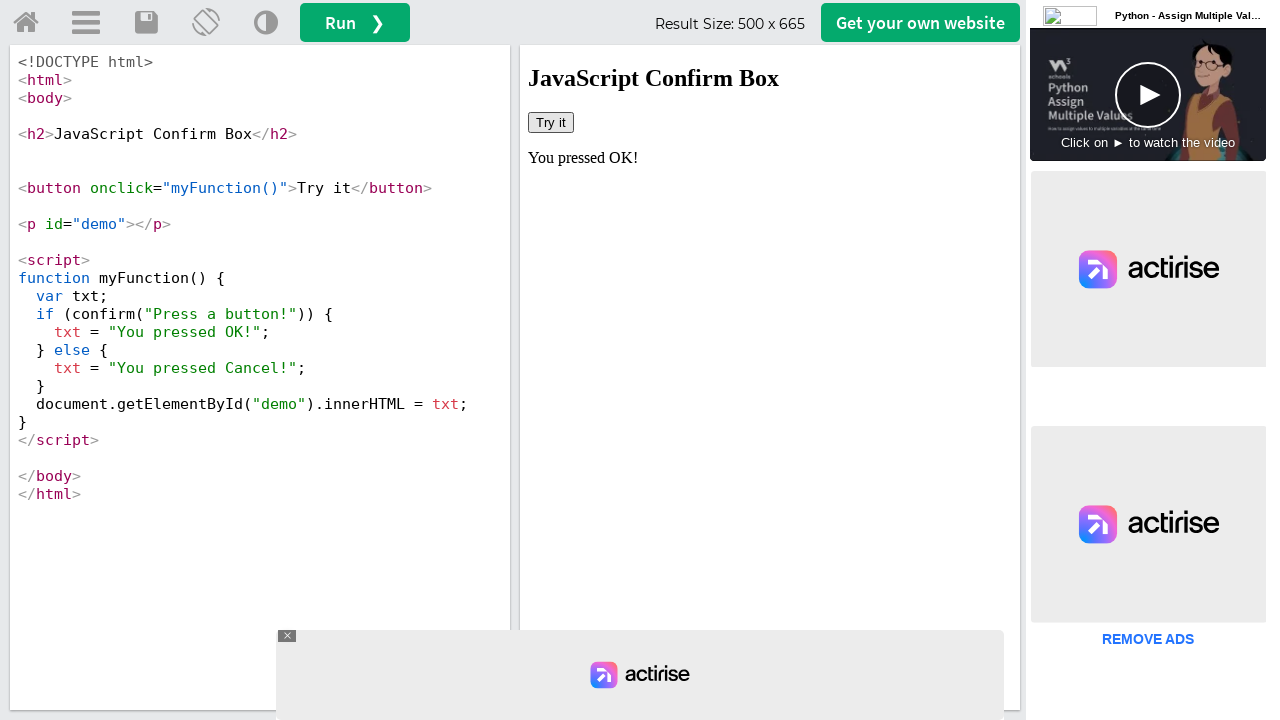

Waited for dialog interaction to complete
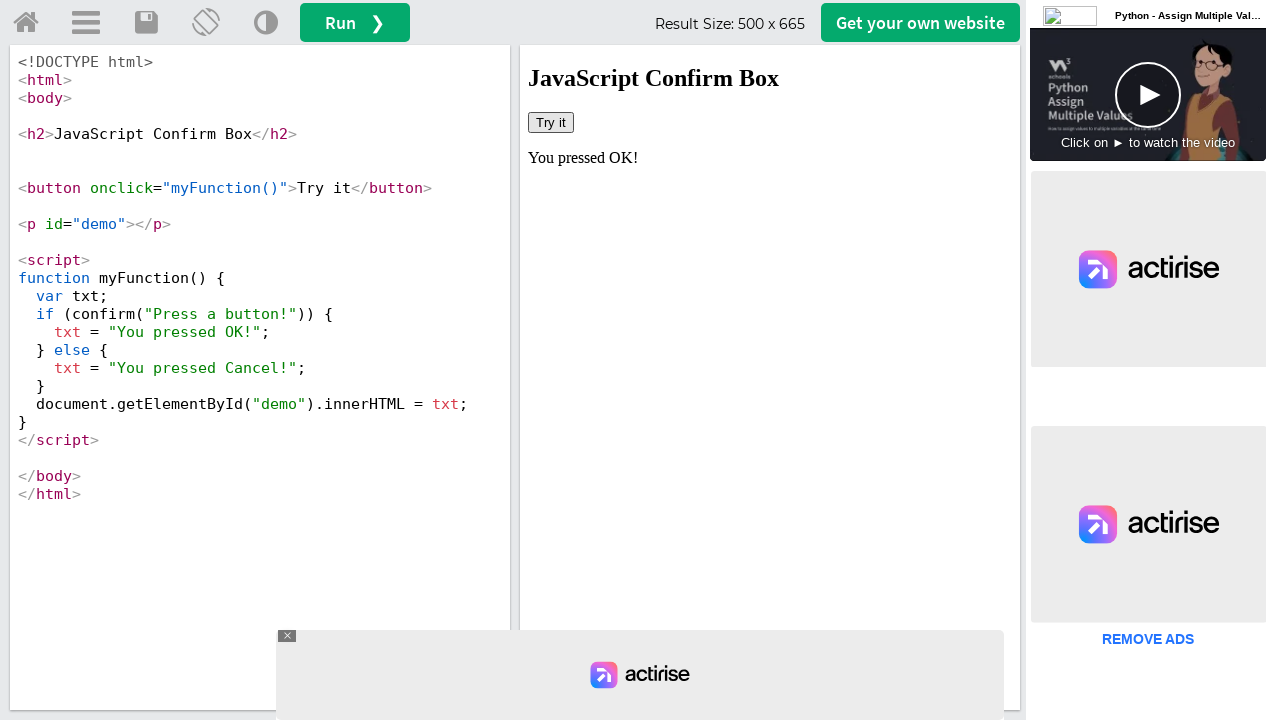

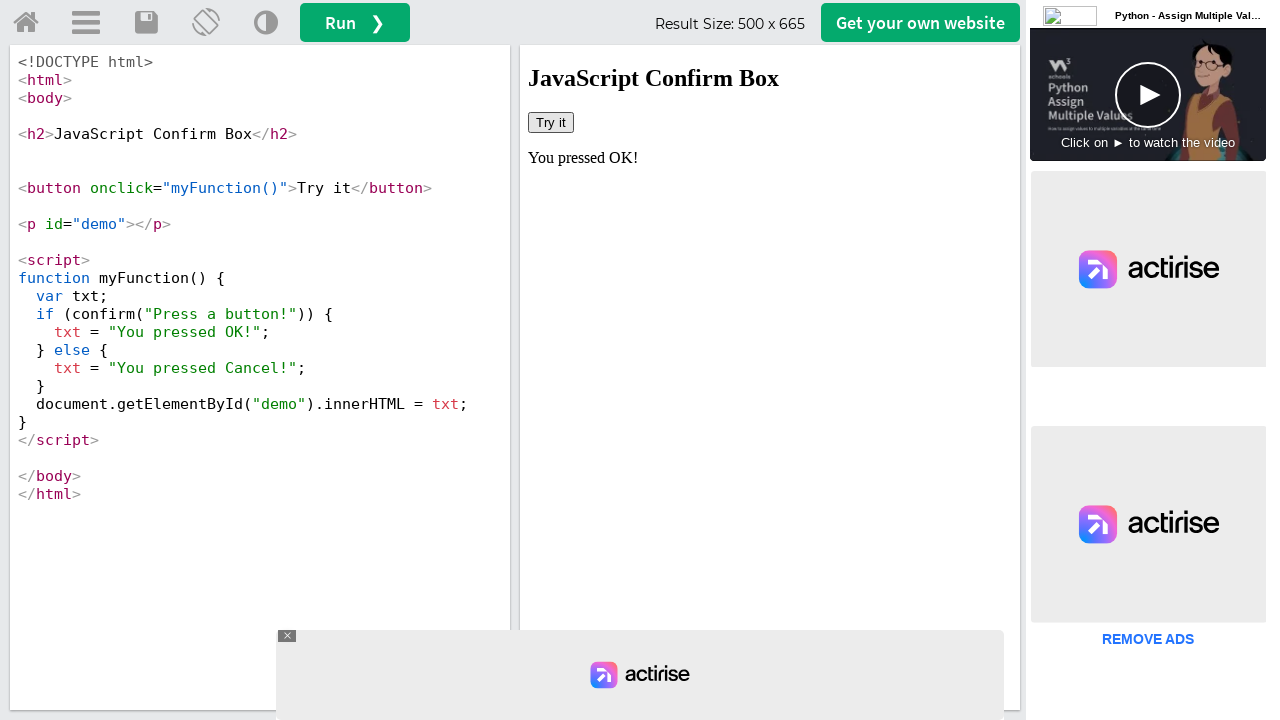